Navigates to the Green Kart homepage and verifies that key page elements are present including the search bar, search button, cart header, and cart info sections.

Starting URL: https://rahulshettyacademy.com/seleniumPractise/#/

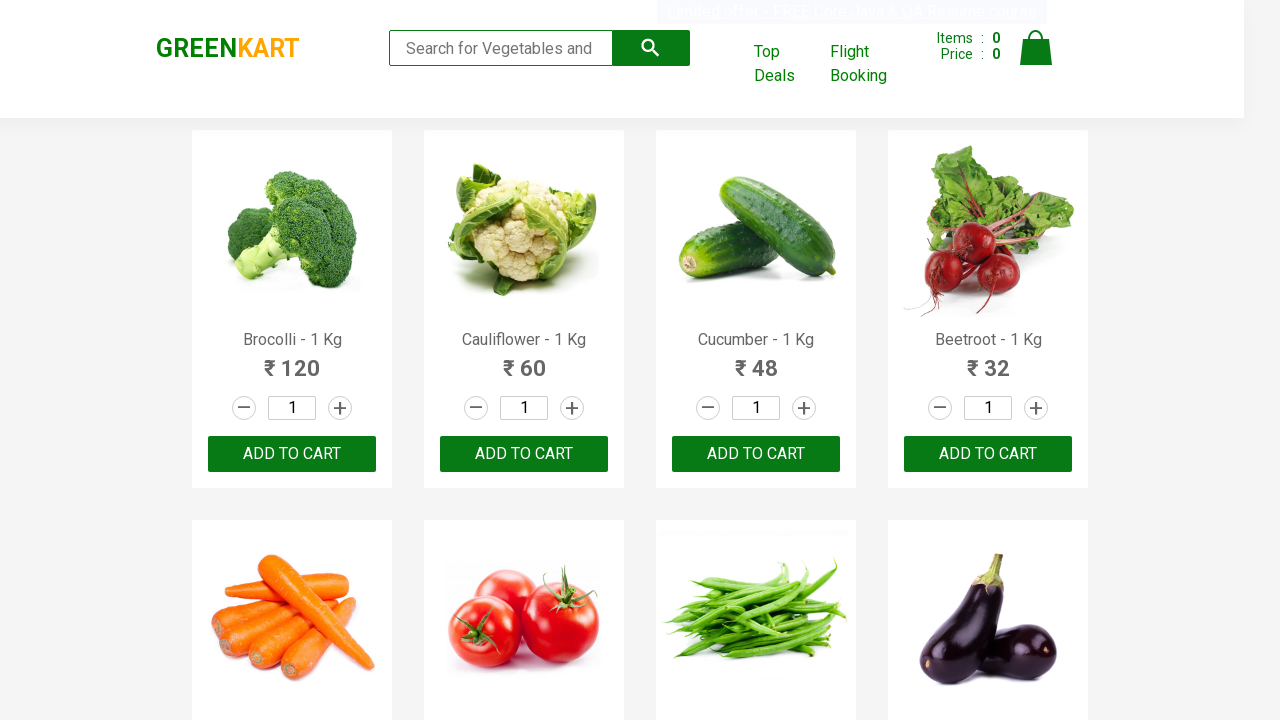

Navigated to Green Kart homepage
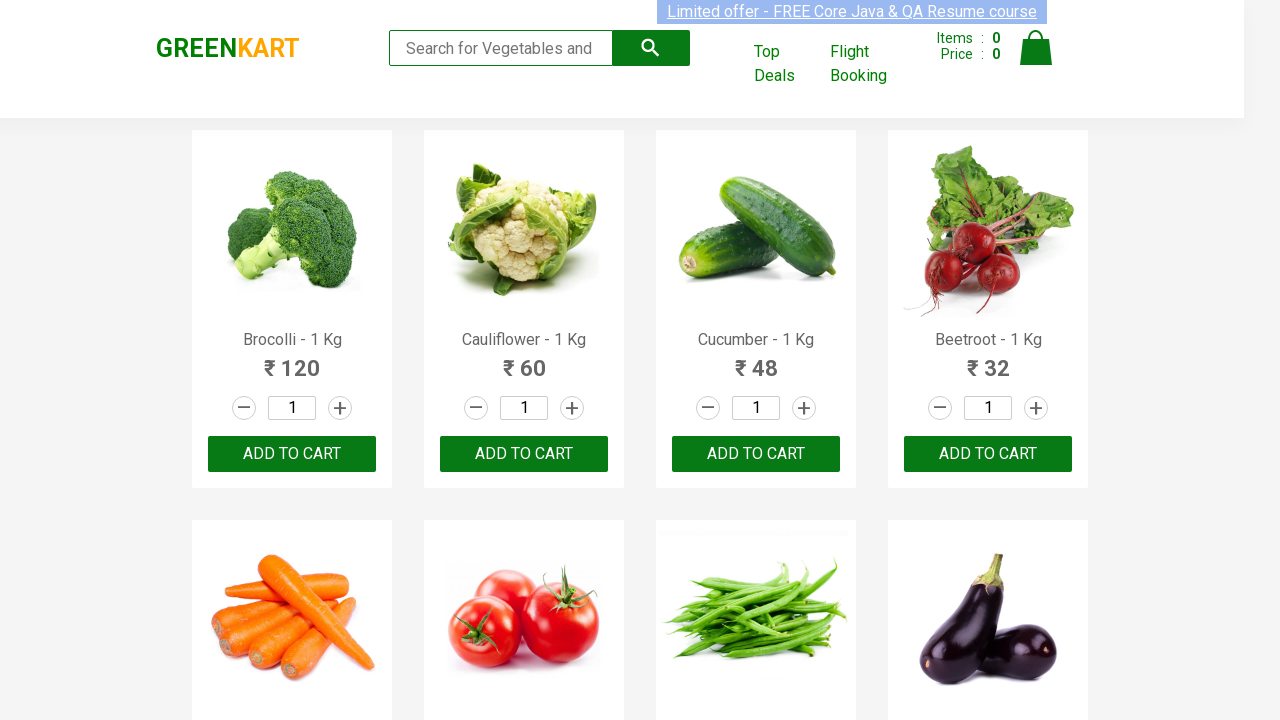

Page DOM content loaded
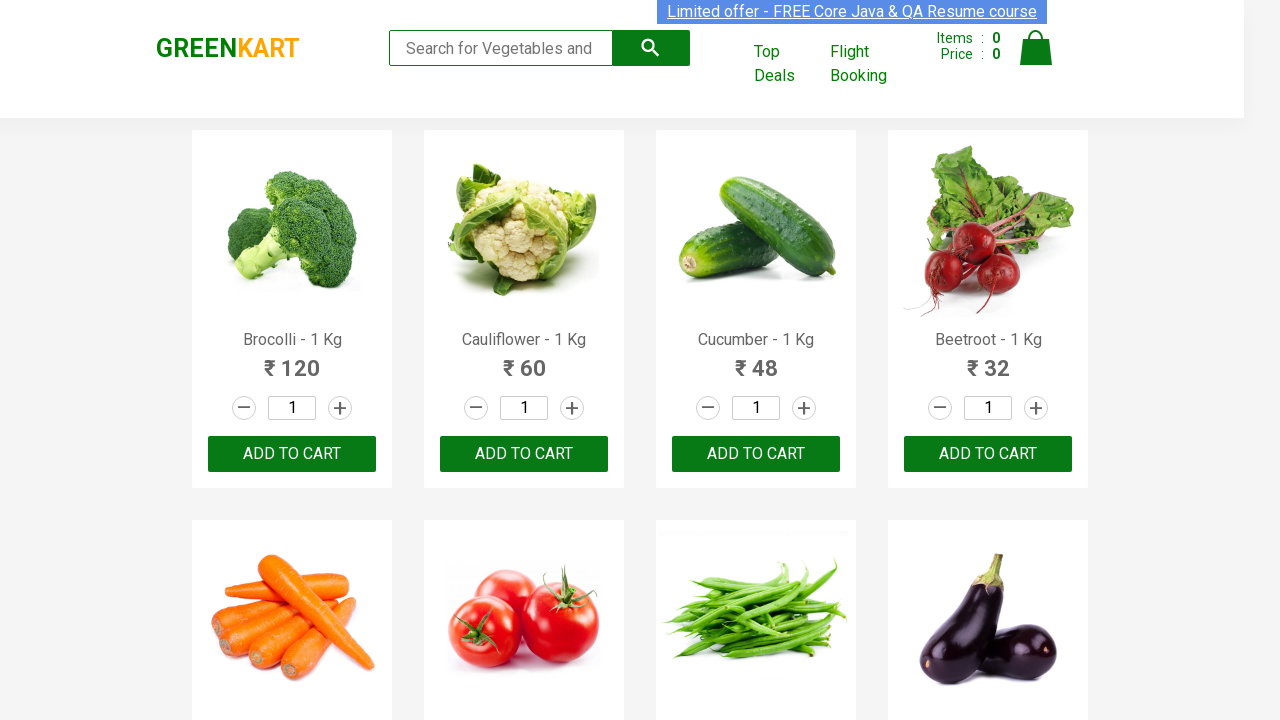

Search bar element is present
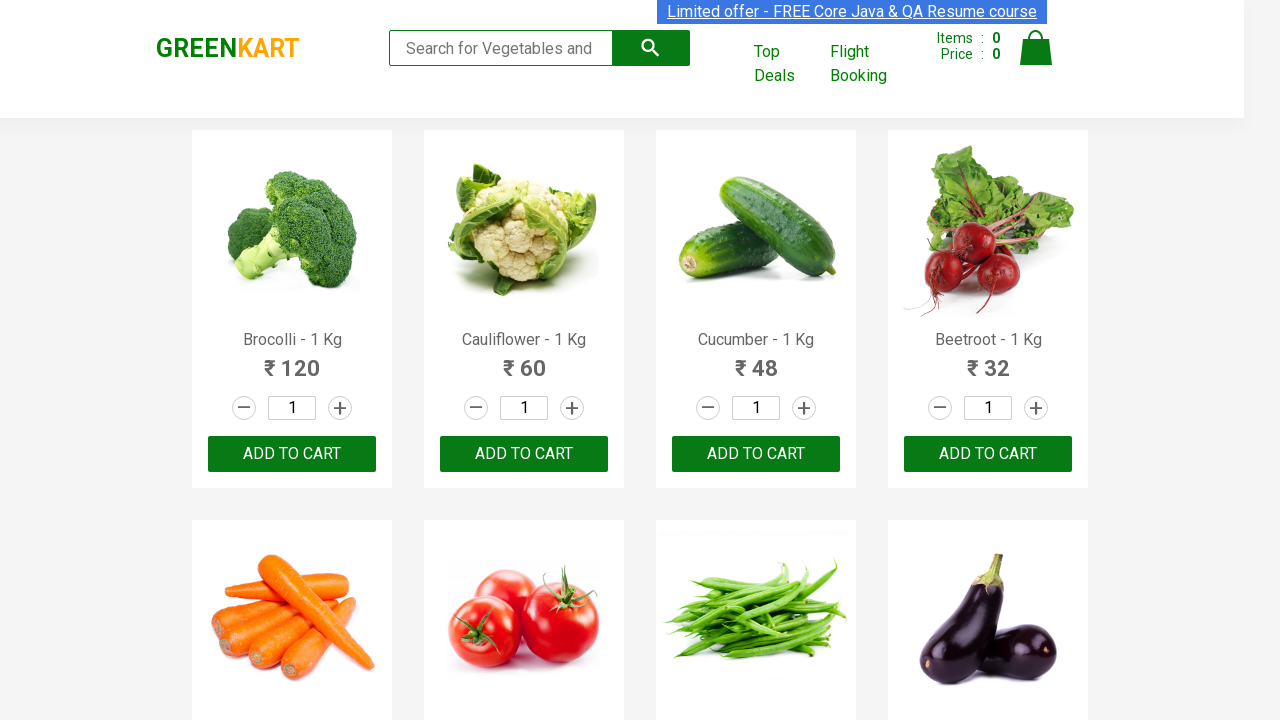

Search button element is present
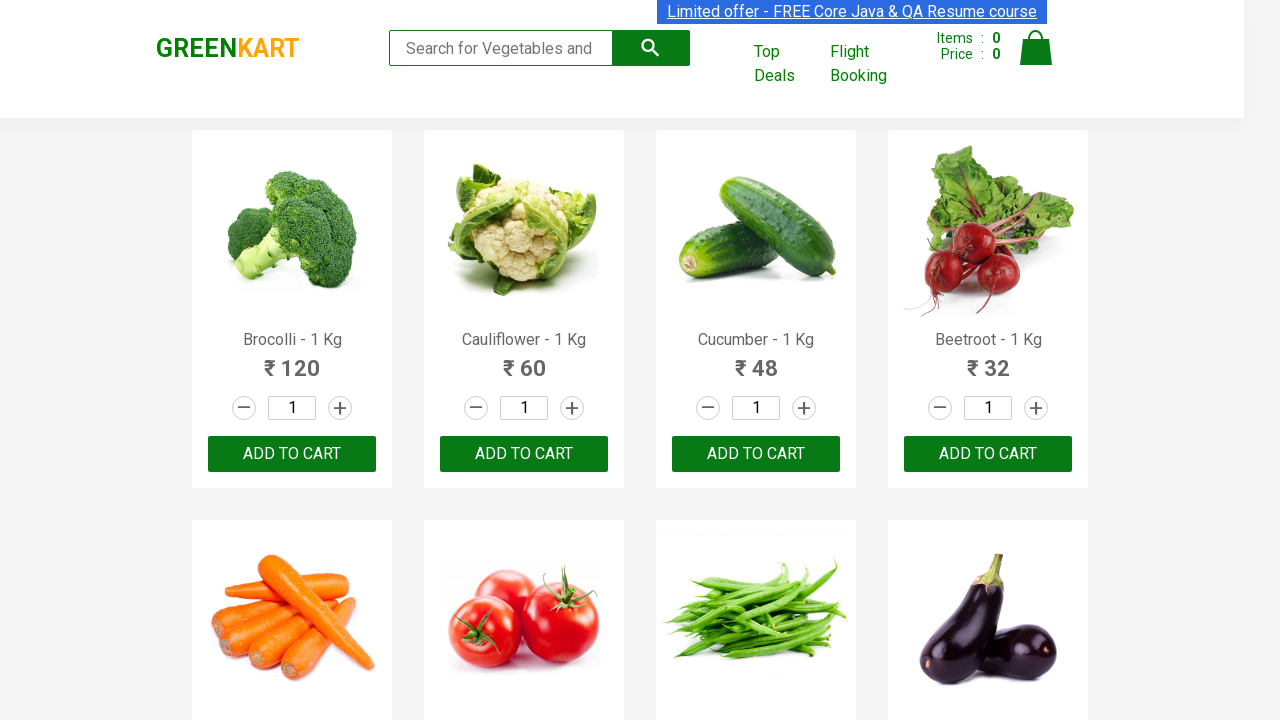

Cart header navigation link is present
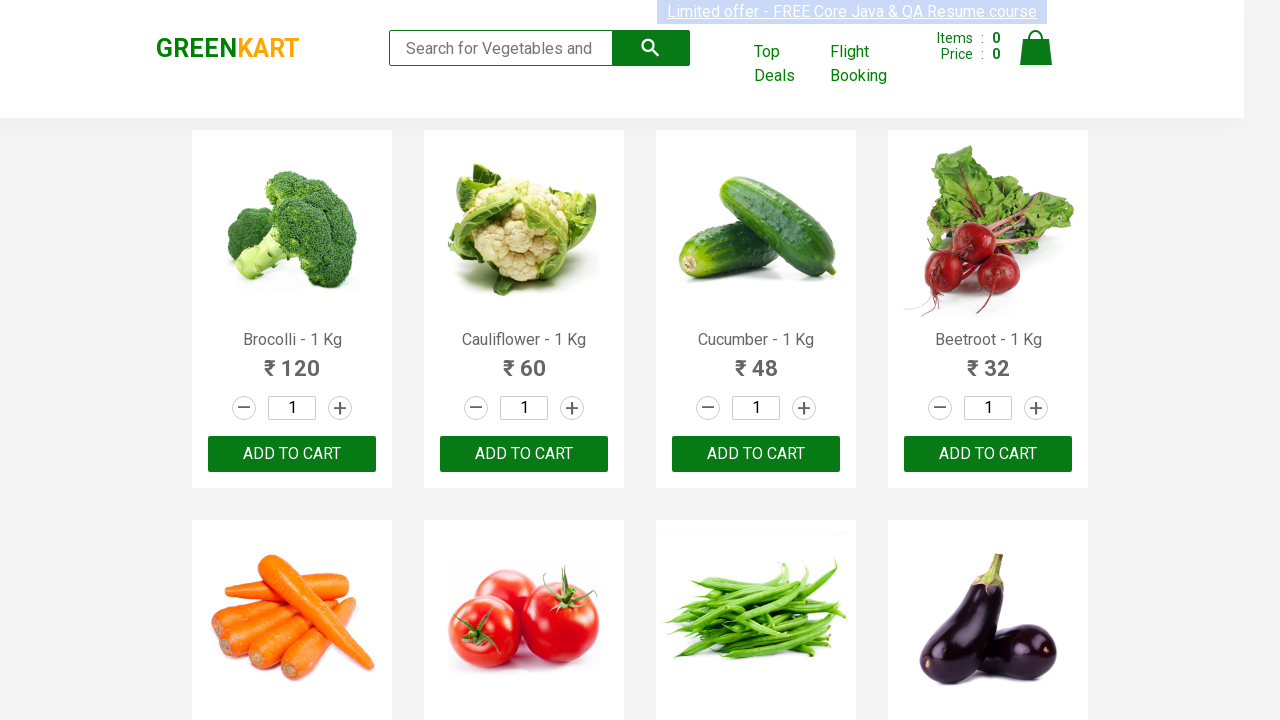

Cart info section is present
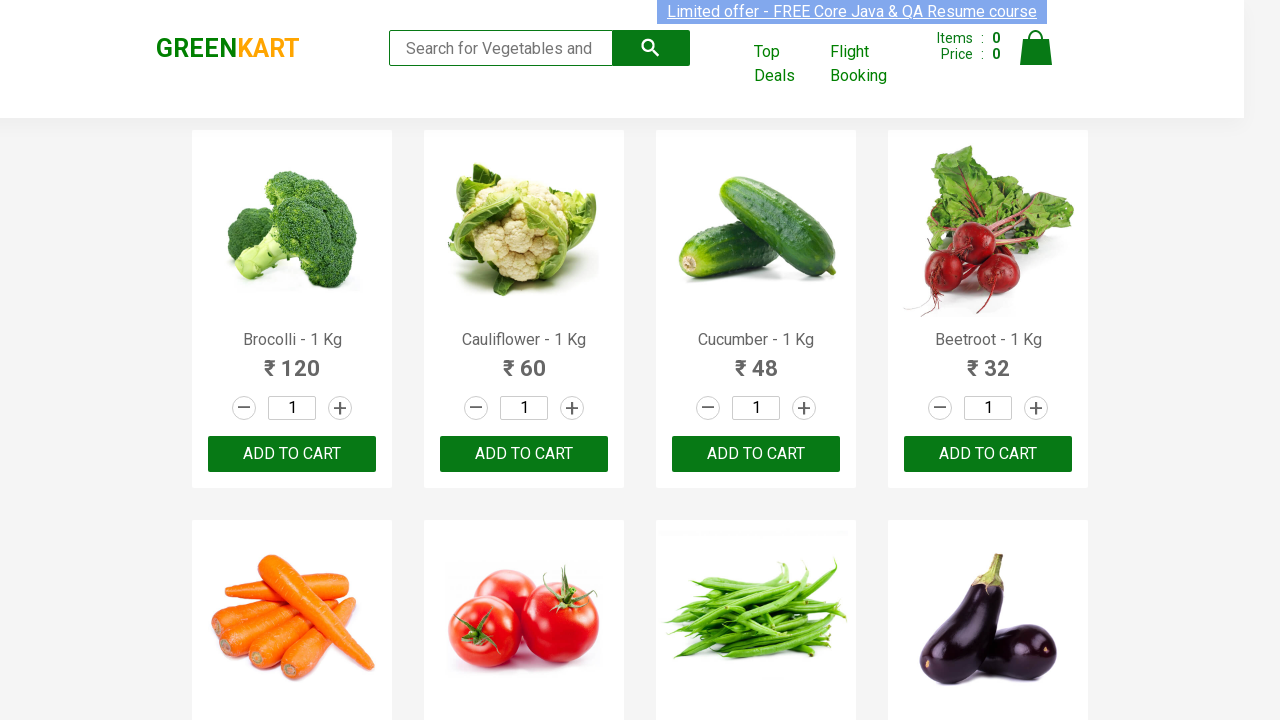

Cart icon element is present
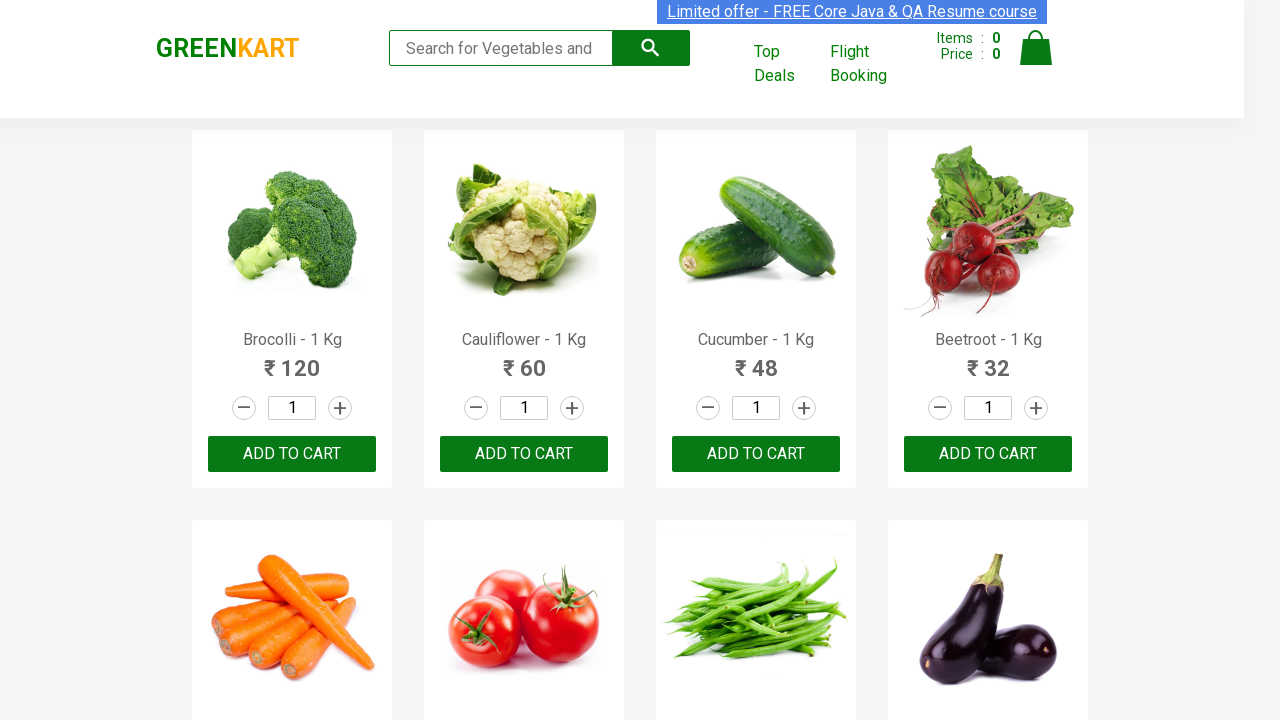

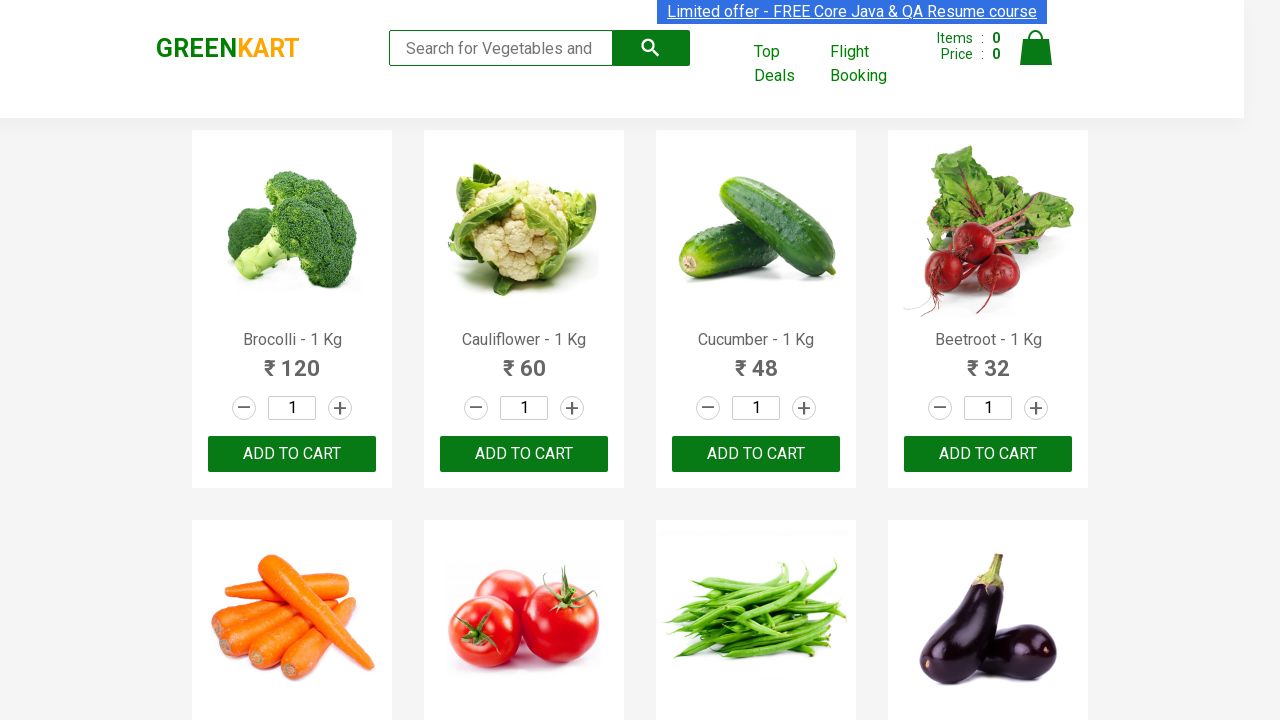